Tests React Semantic UI dropdown selection by selecting different user names and verifying the selected value is displayed correctly.

Starting URL: https://react.semantic-ui.com/maximize/dropdown-example-selection/

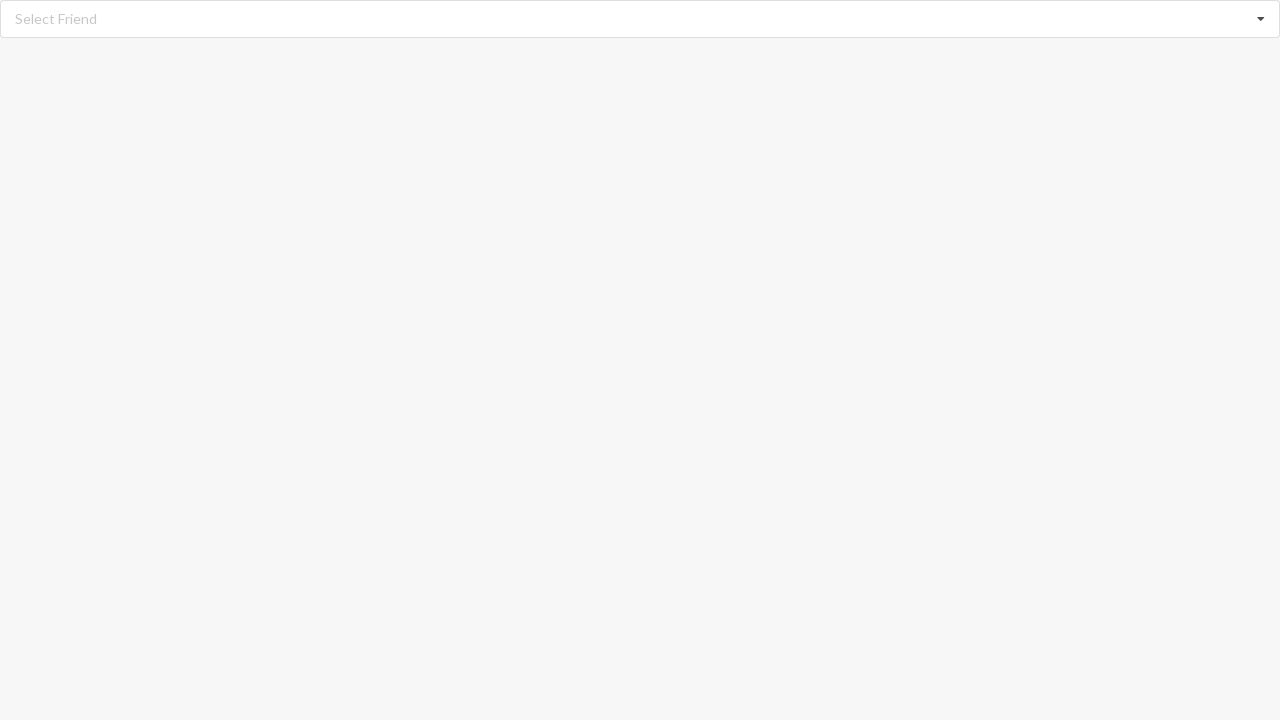

Clicked dropdown icon to open dropdown menu at (1261, 19) on i.dropdown.icon
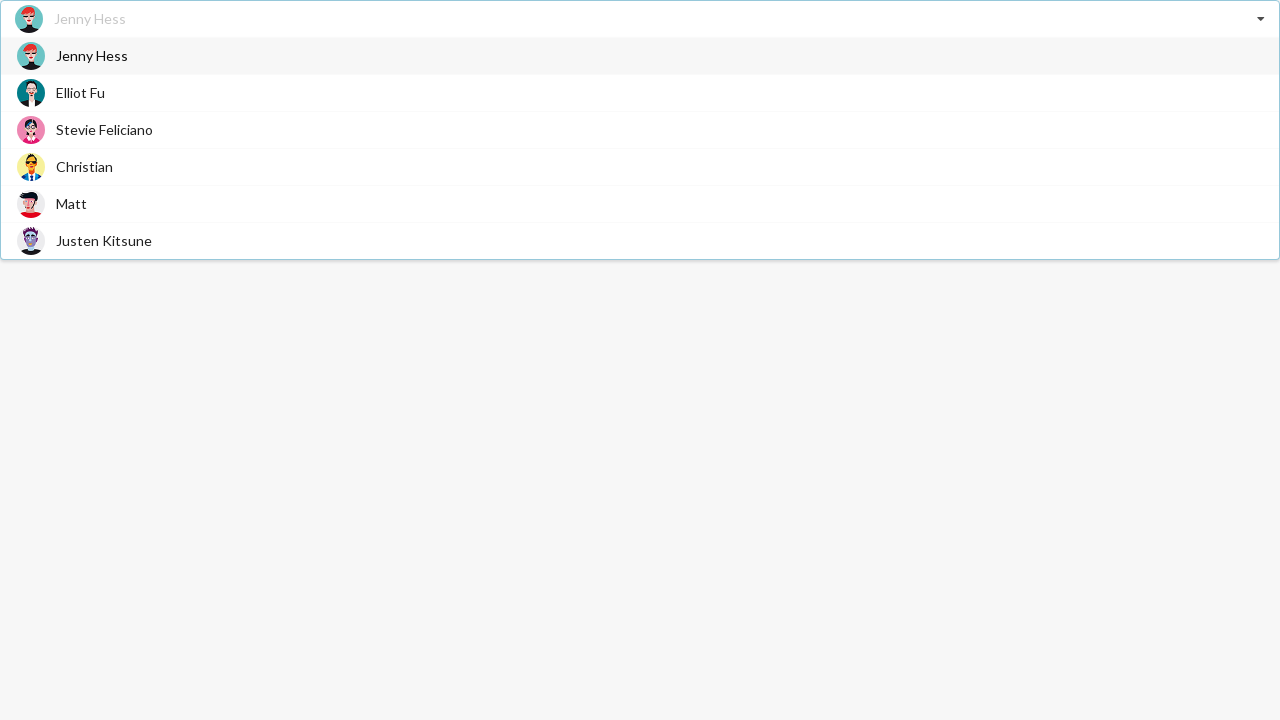

Dropdown menu items loaded
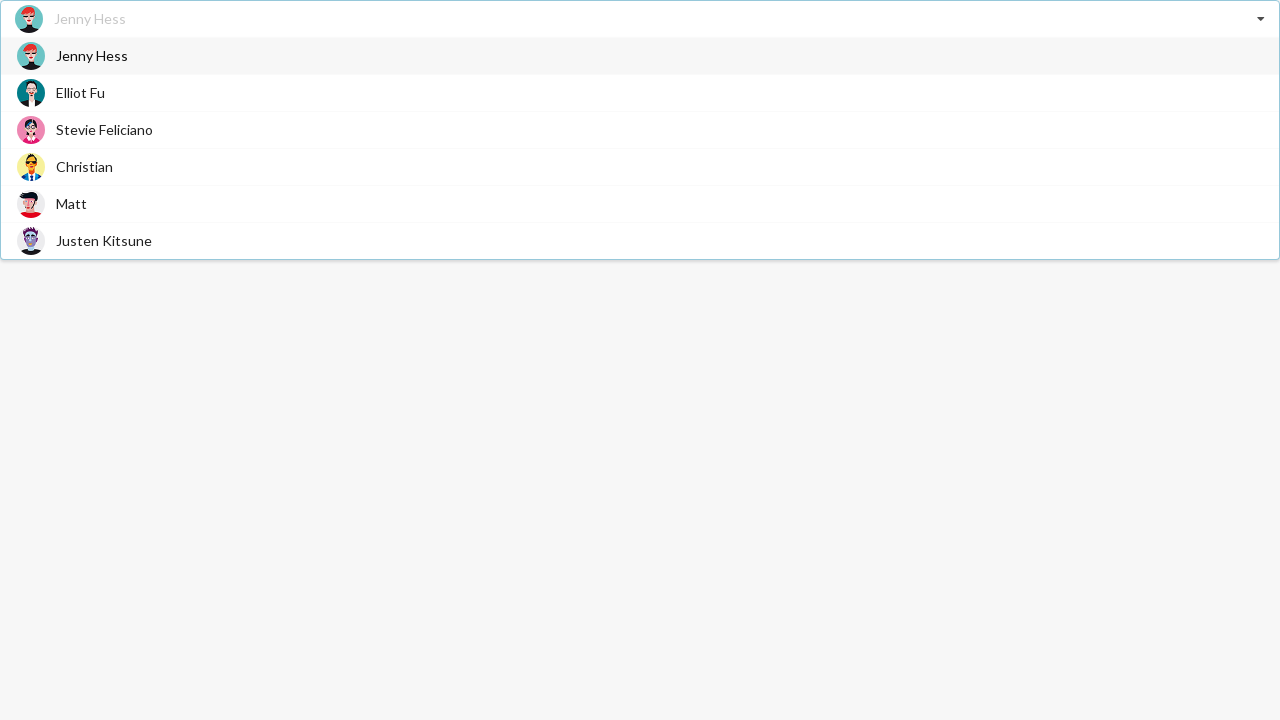

Selected 'Christian' from dropdown at (84, 166) on div.item>span.text:has-text('Christian')
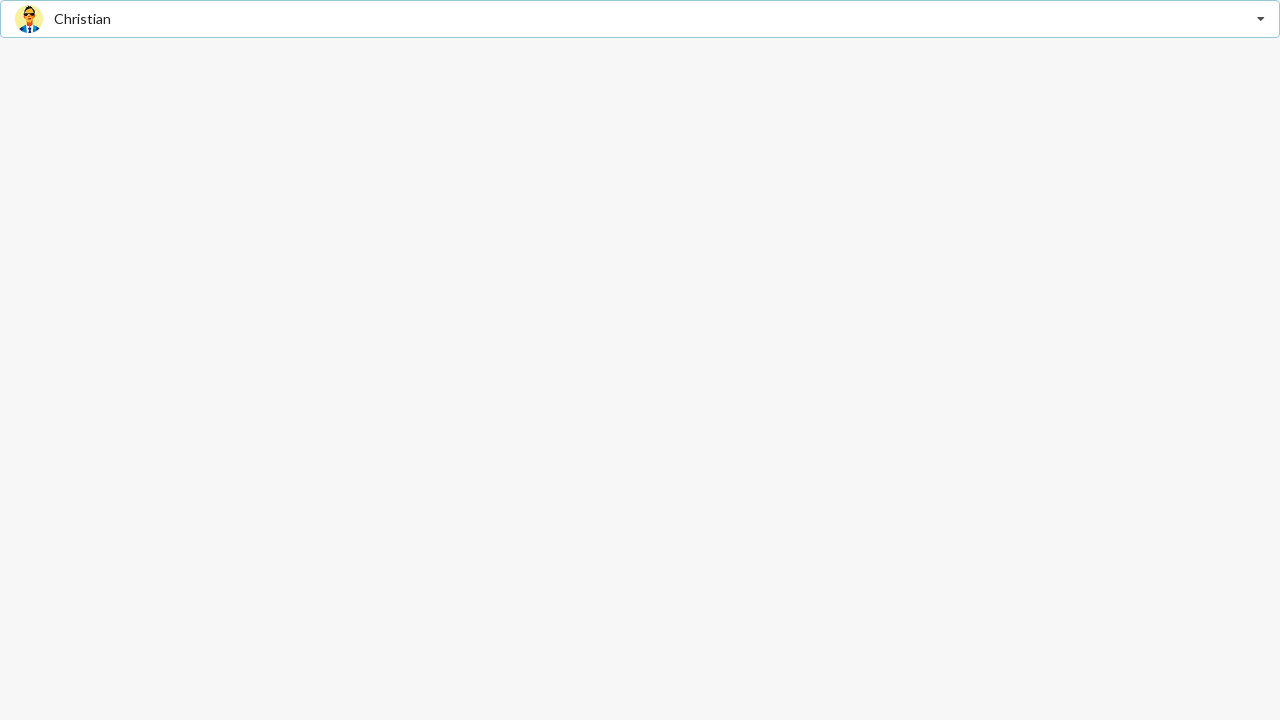

Verified 'Christian' is displayed as selected value
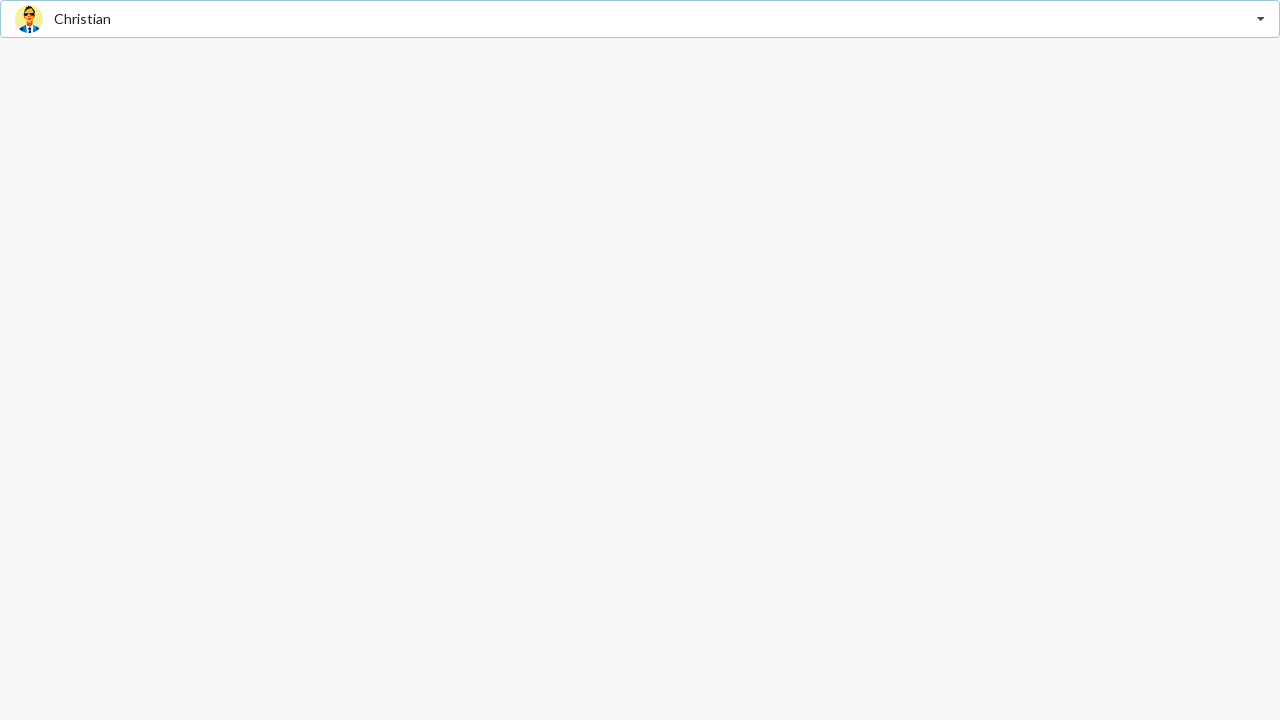

Clicked dropdown icon to open dropdown menu again at (1261, 19) on i.dropdown.icon
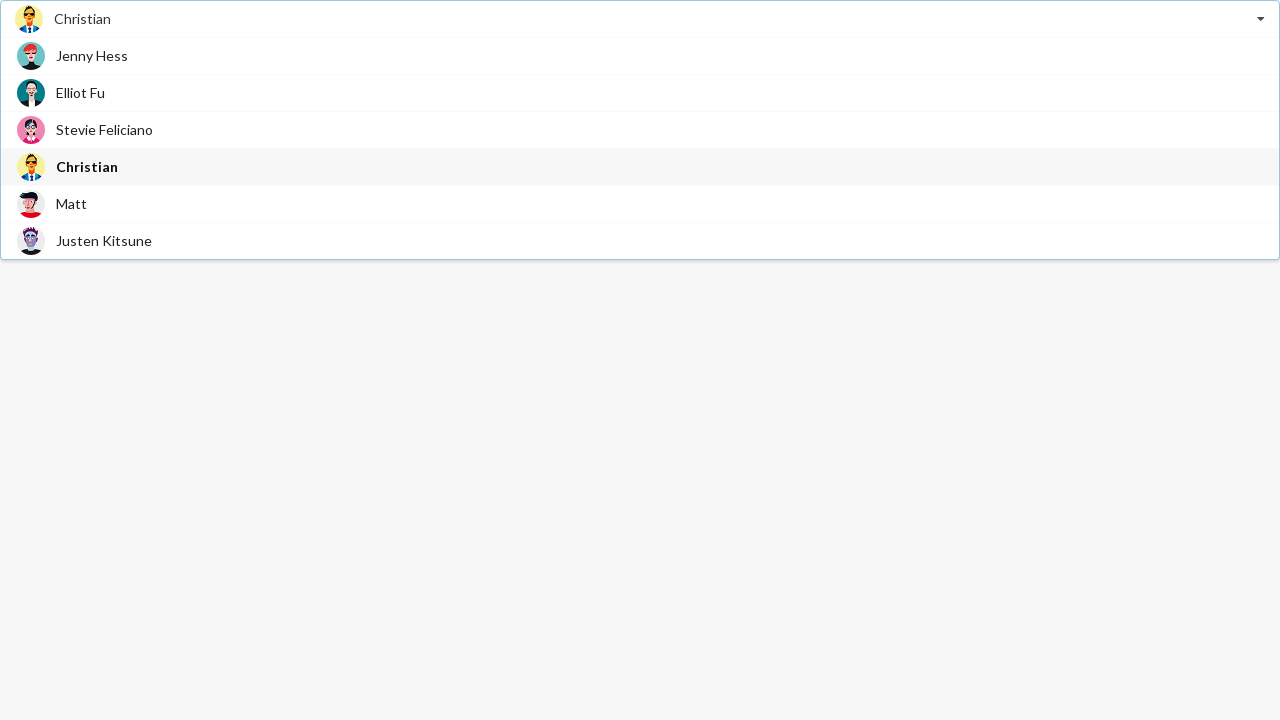

Dropdown menu items loaded
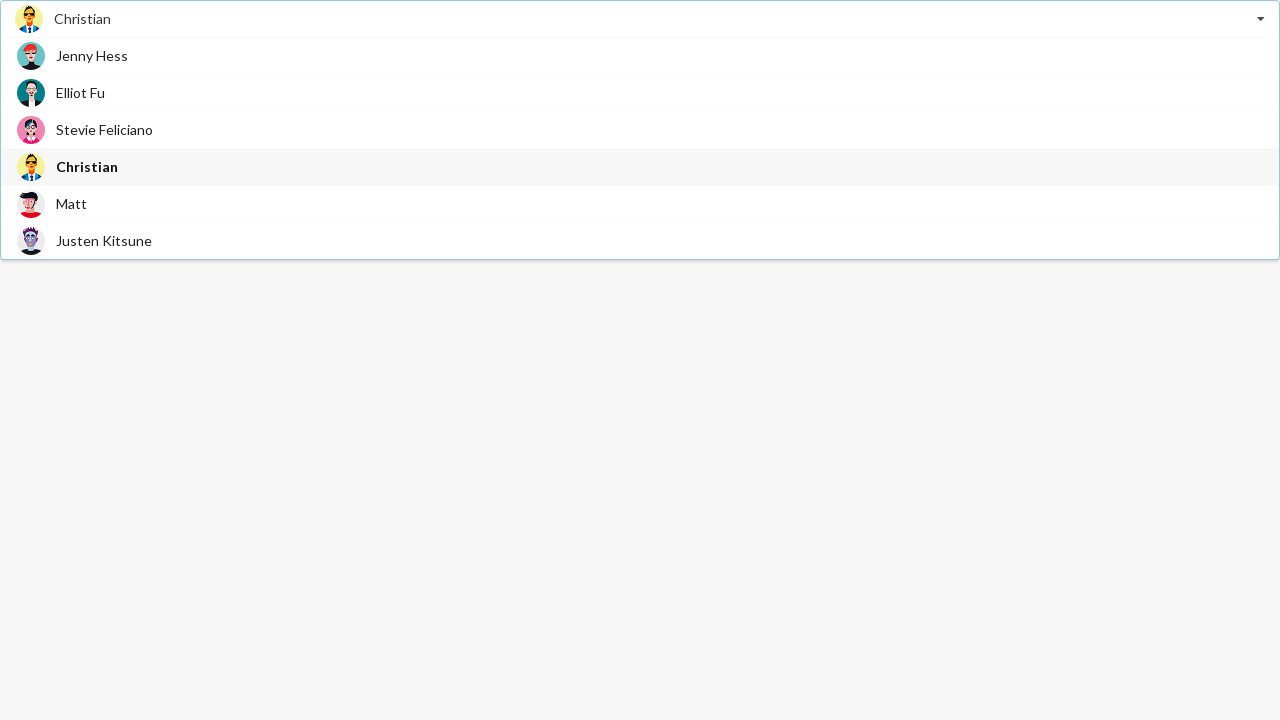

Selected 'Stevie Feliciano' from dropdown at (104, 130) on div.item>span.text:has-text('Stevie Feliciano')
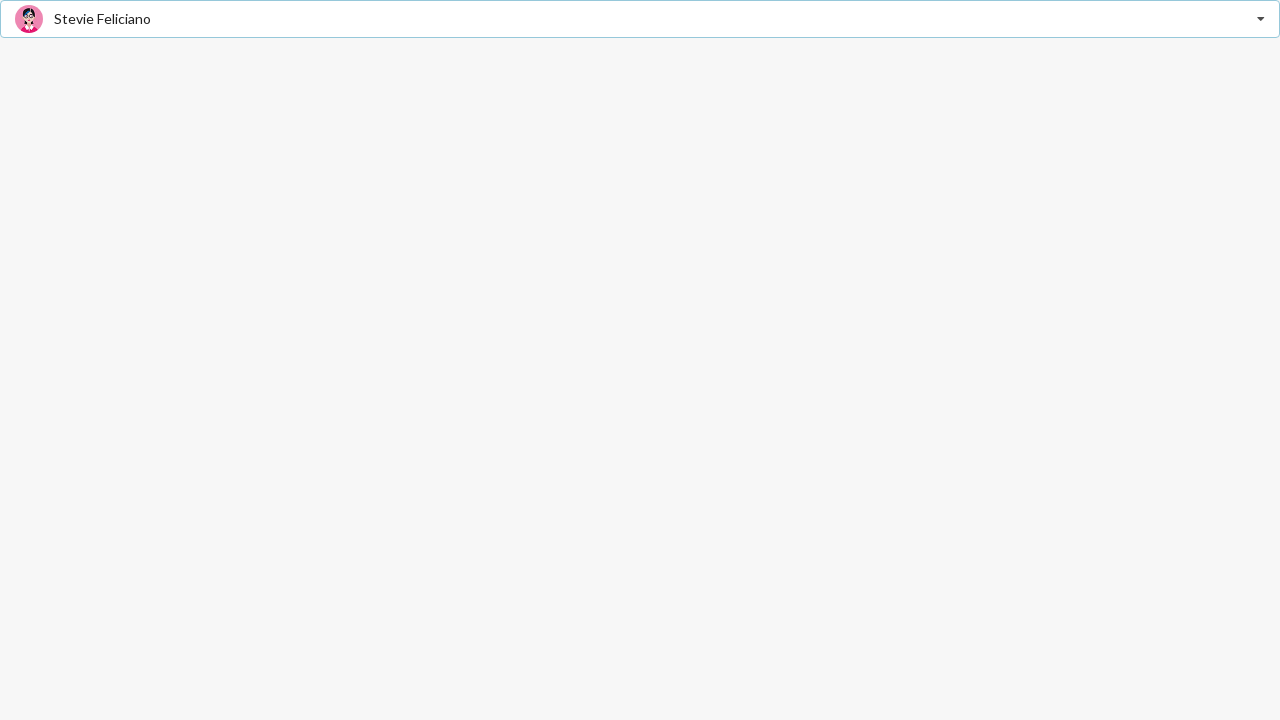

Verified 'Stevie Feliciano' is displayed as selected value
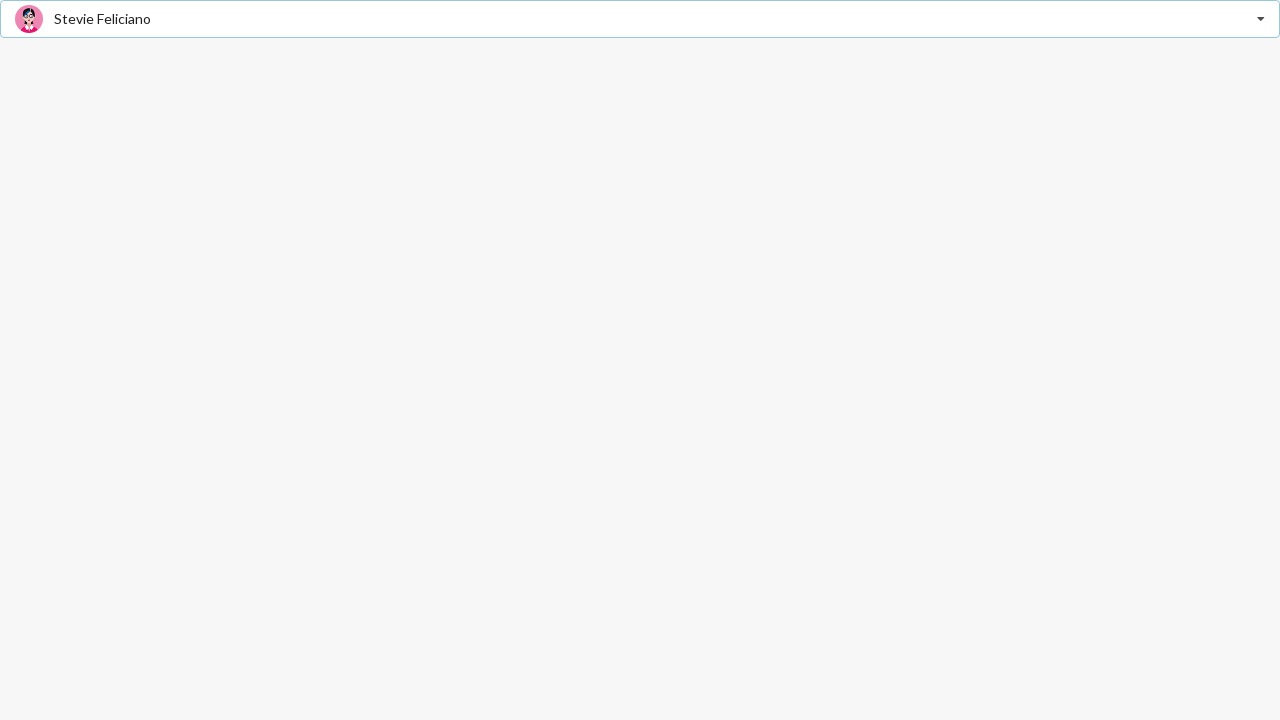

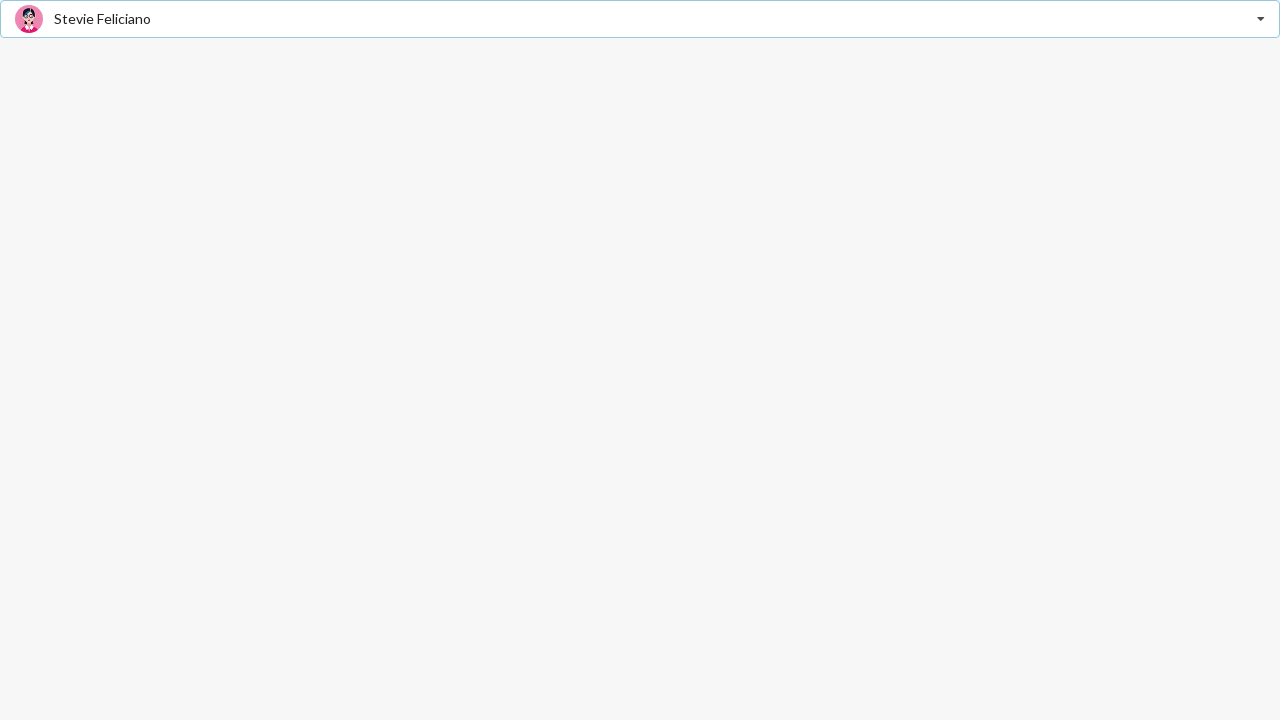